Tests the dark mode toggle functionality by clicking the dark mode button and verifying the body element receives a dark class

Starting URL: https://swissborg.com

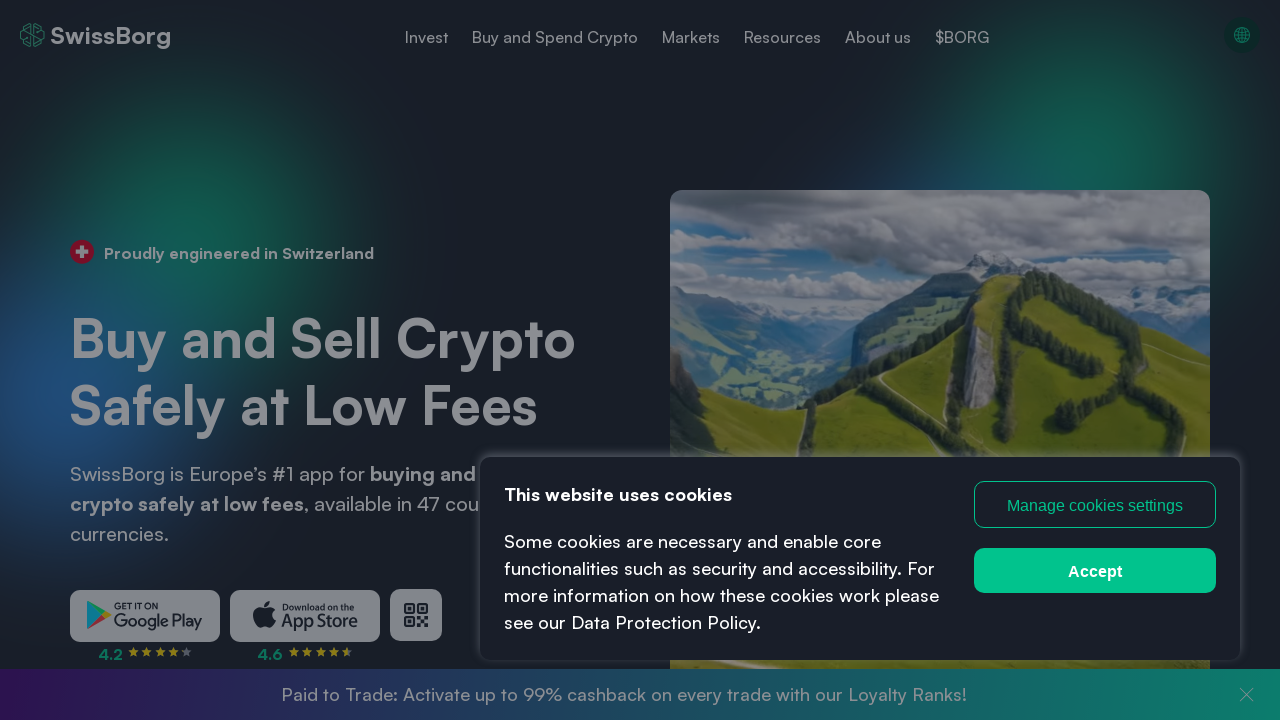

Located dark mode toggle button
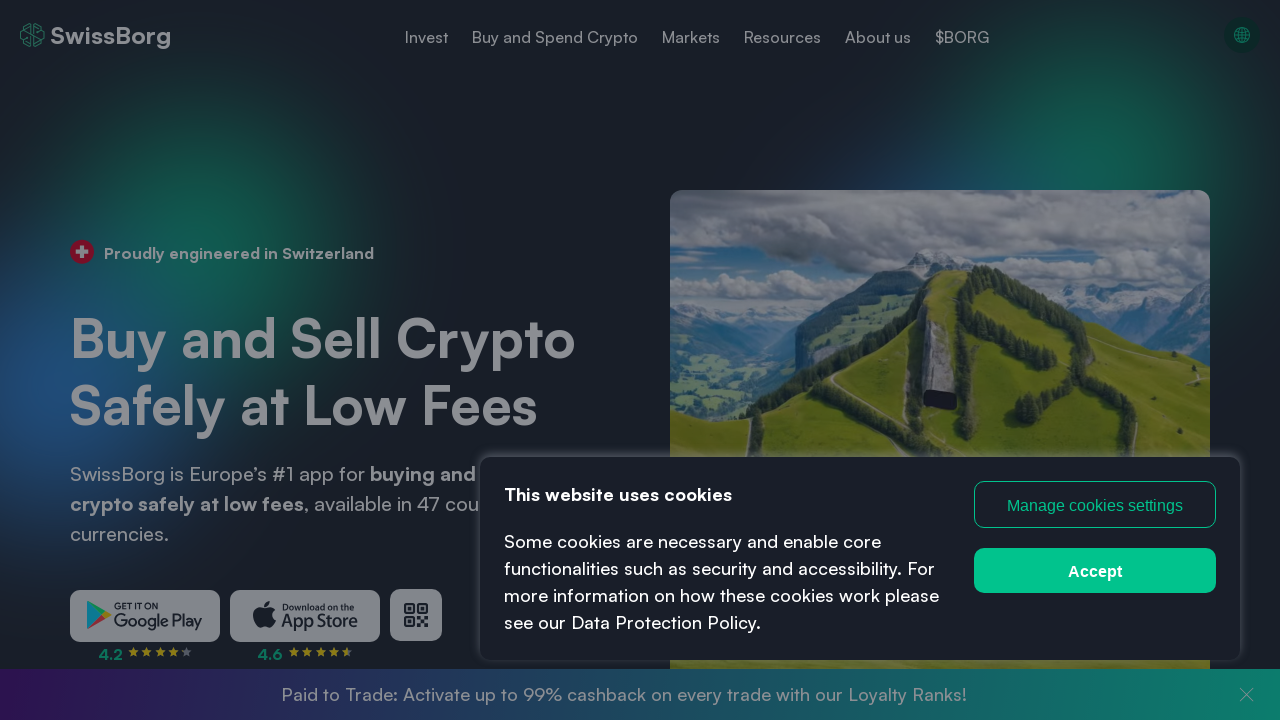

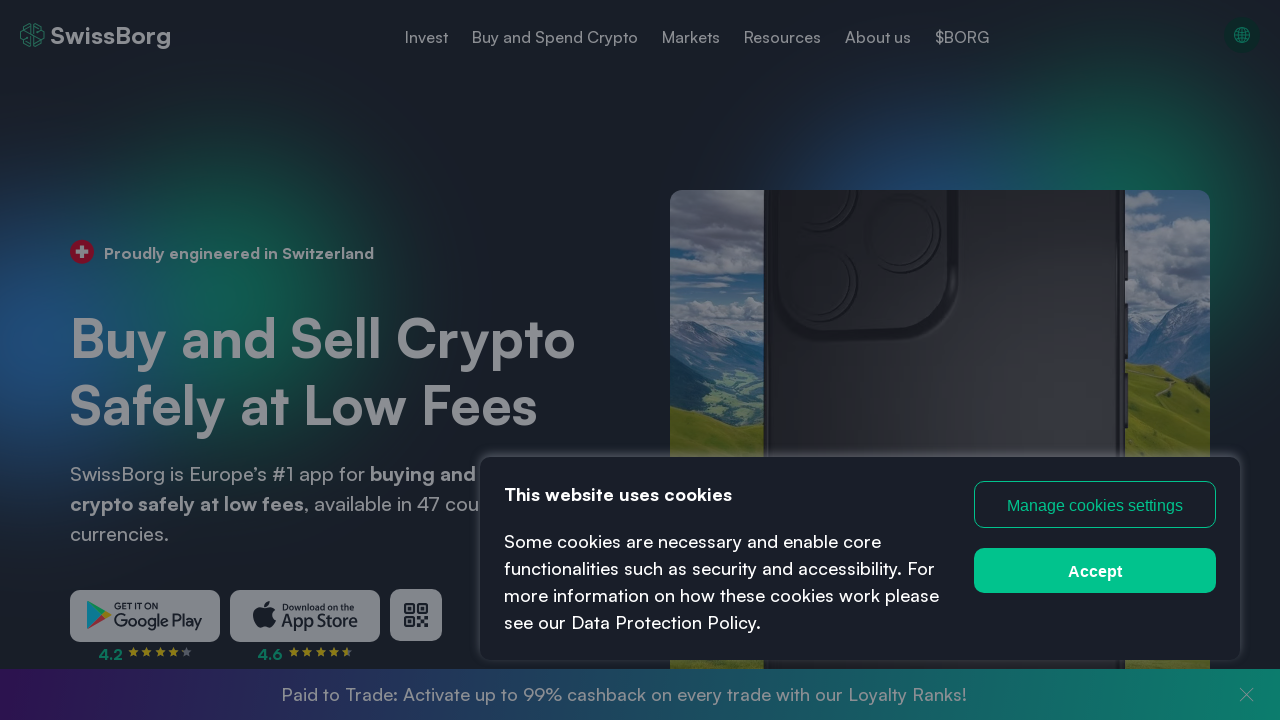